Tests scrolling to a specific element by scrolling to the Inputs link and clicking it

Starting URL: https://practice.cydeo.com/

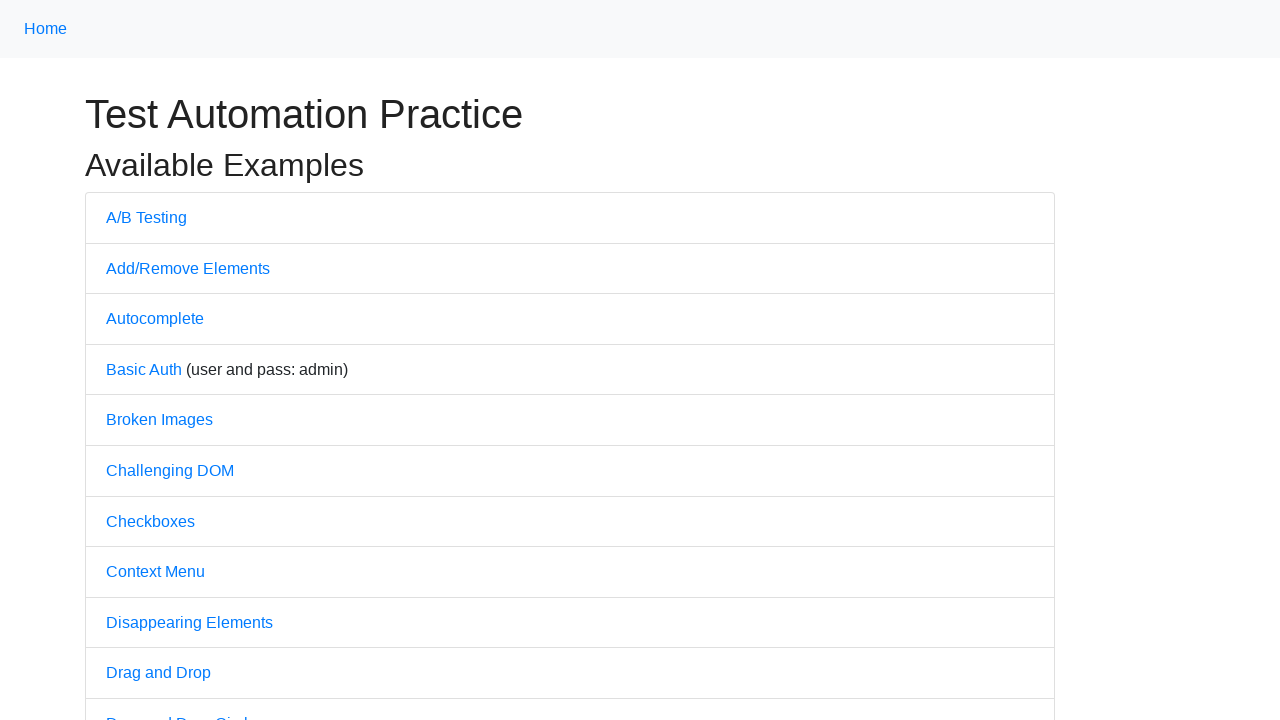

Located the Inputs element on the page
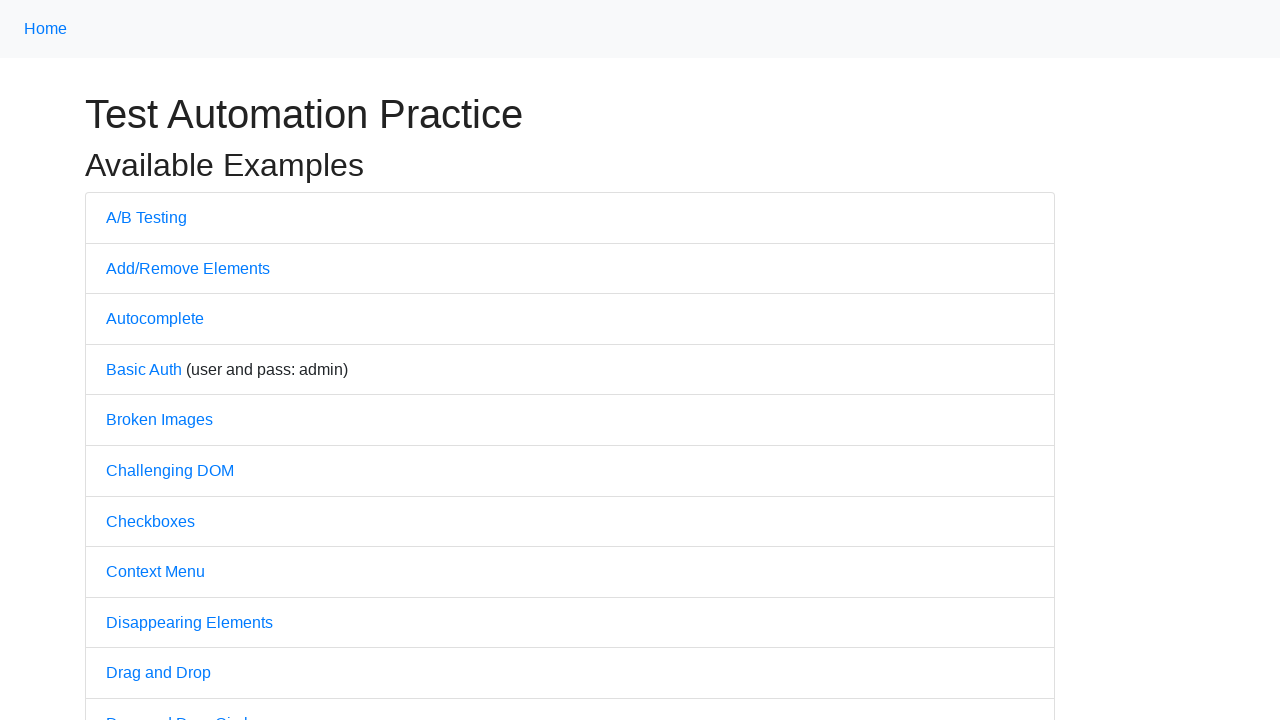

Scrolled to the Inputs element
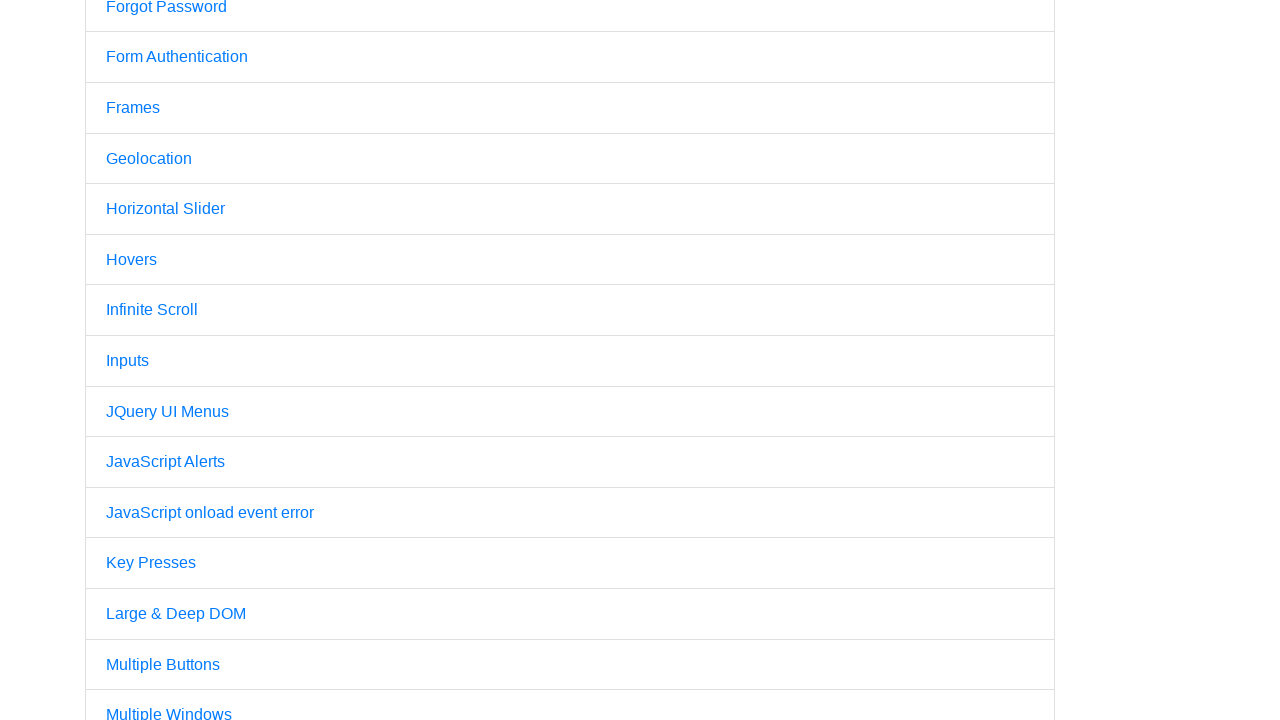

Clicked the Inputs link at (128, 361) on text='Inputs'
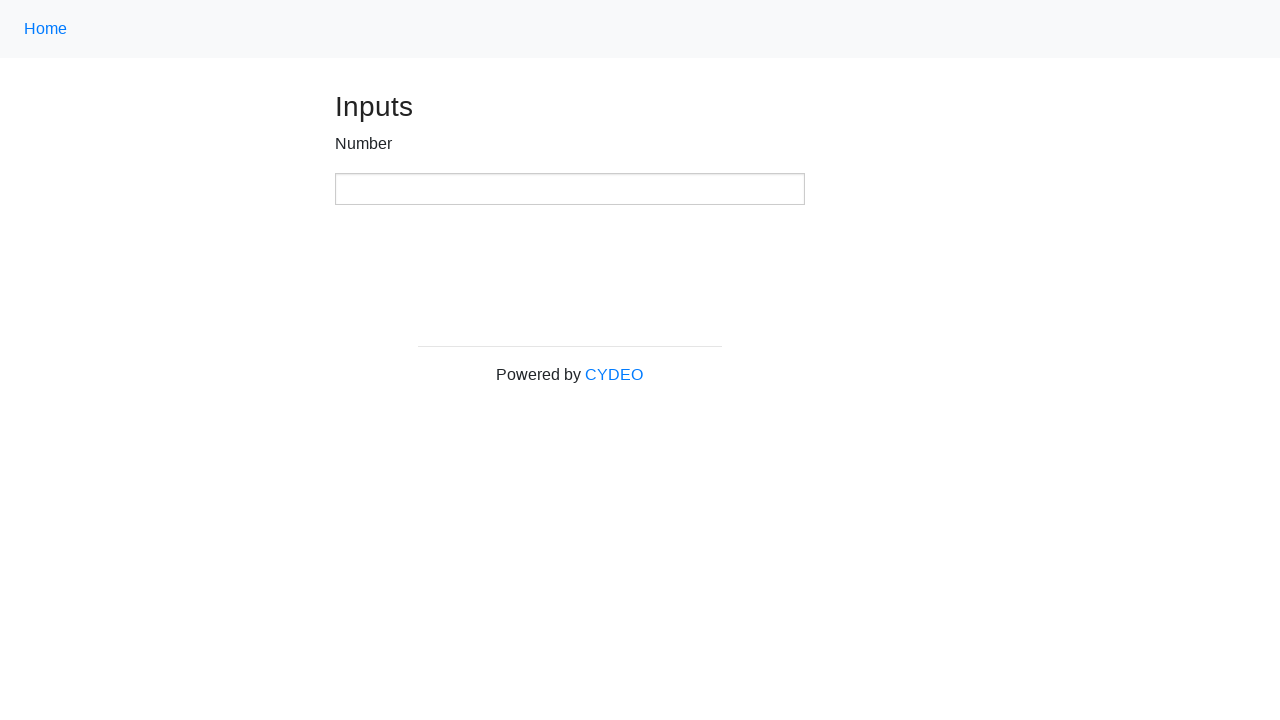

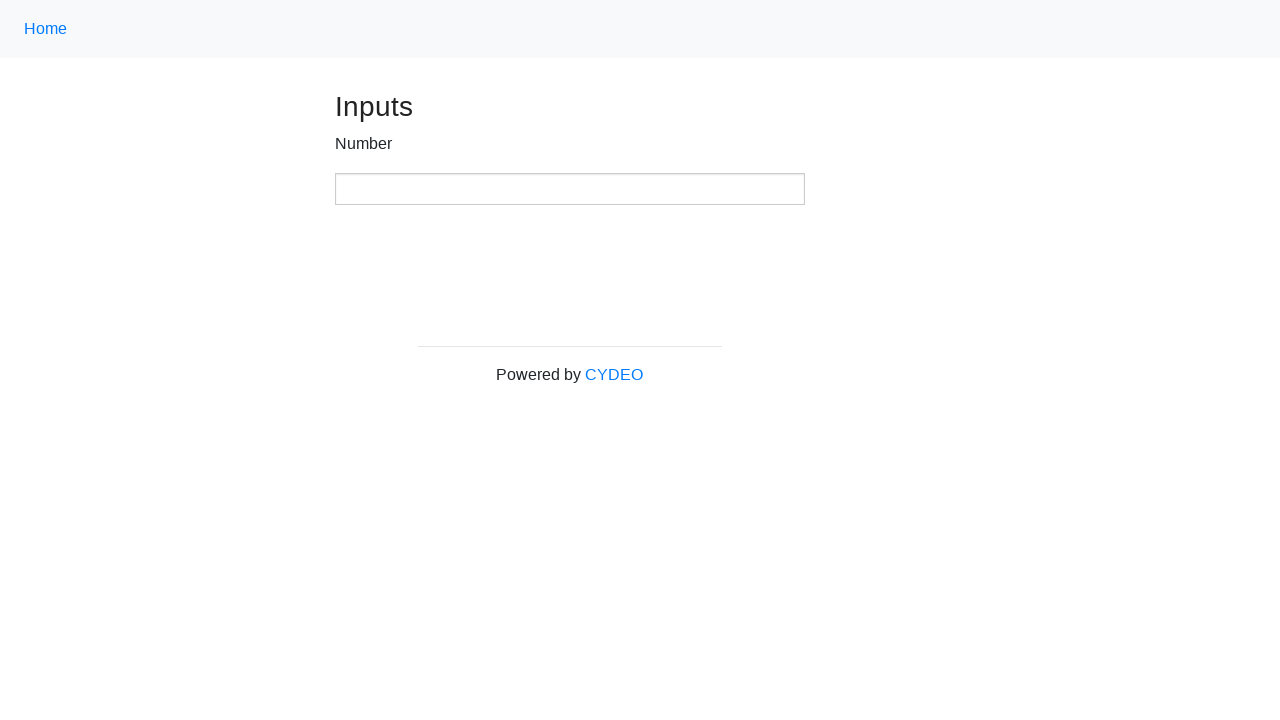